Tests right-click context menu functionality by performing a context click action on the page

Starting URL: https://www.leafground.com/menu.xhtml

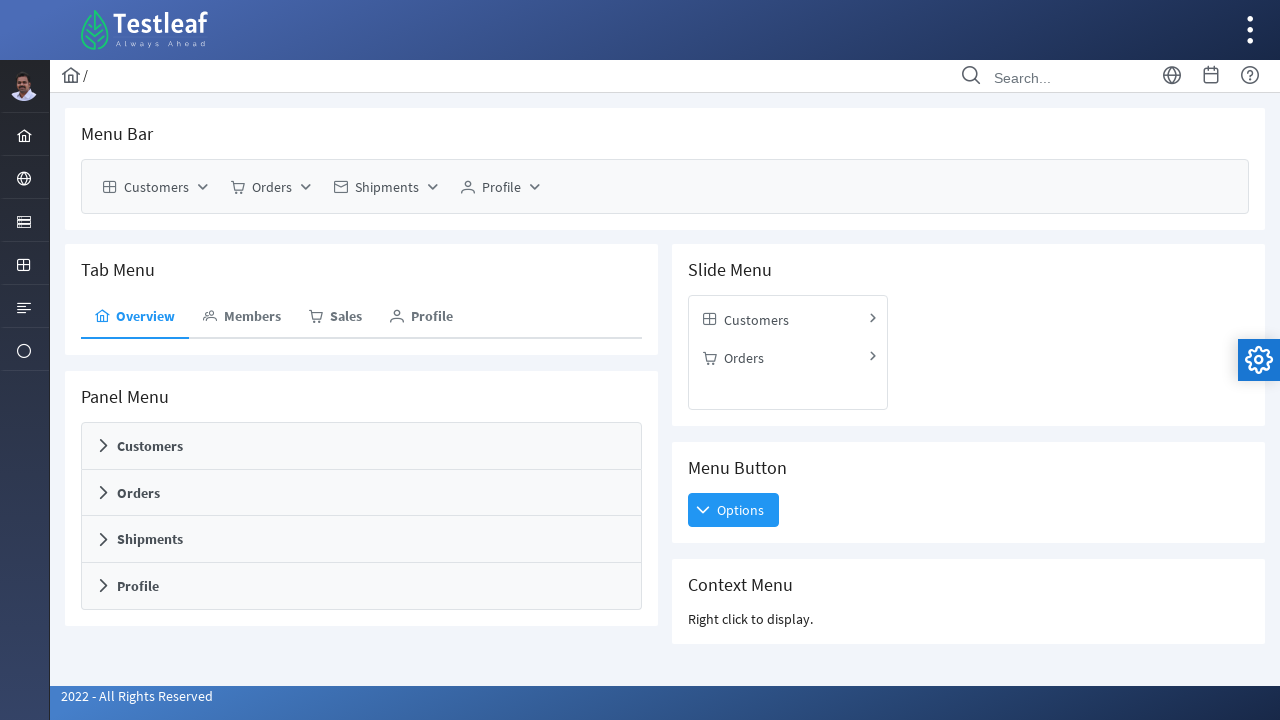

Waited for Context Menu element to be visible
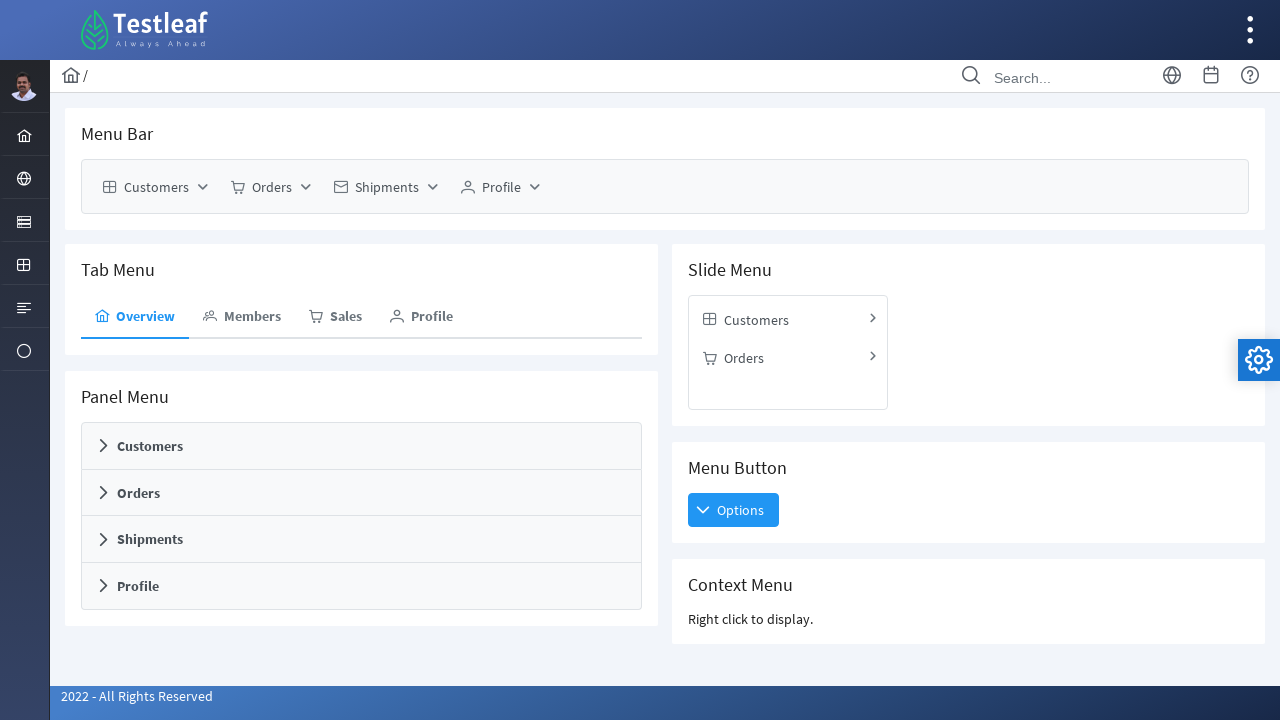

Located the Context Menu element
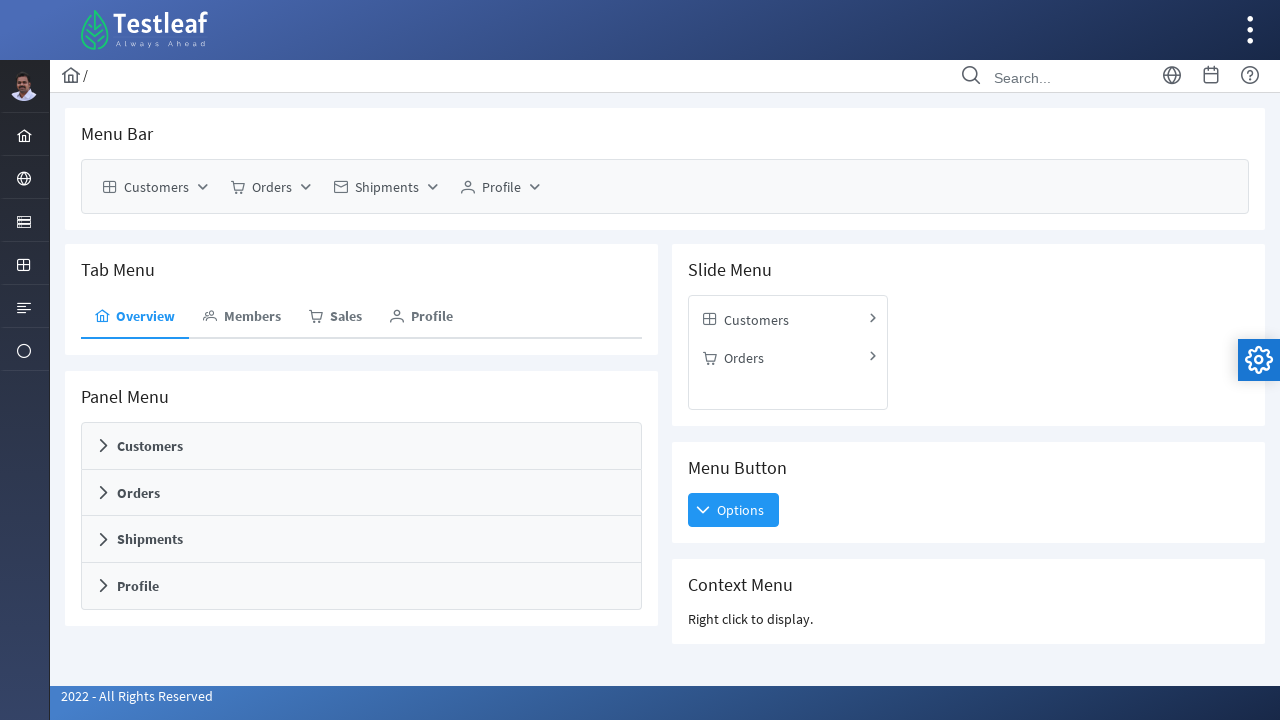

Performed right-click context click action on Context Menu element at (968, 585) on xpath=//h5[text()='Context Menu']
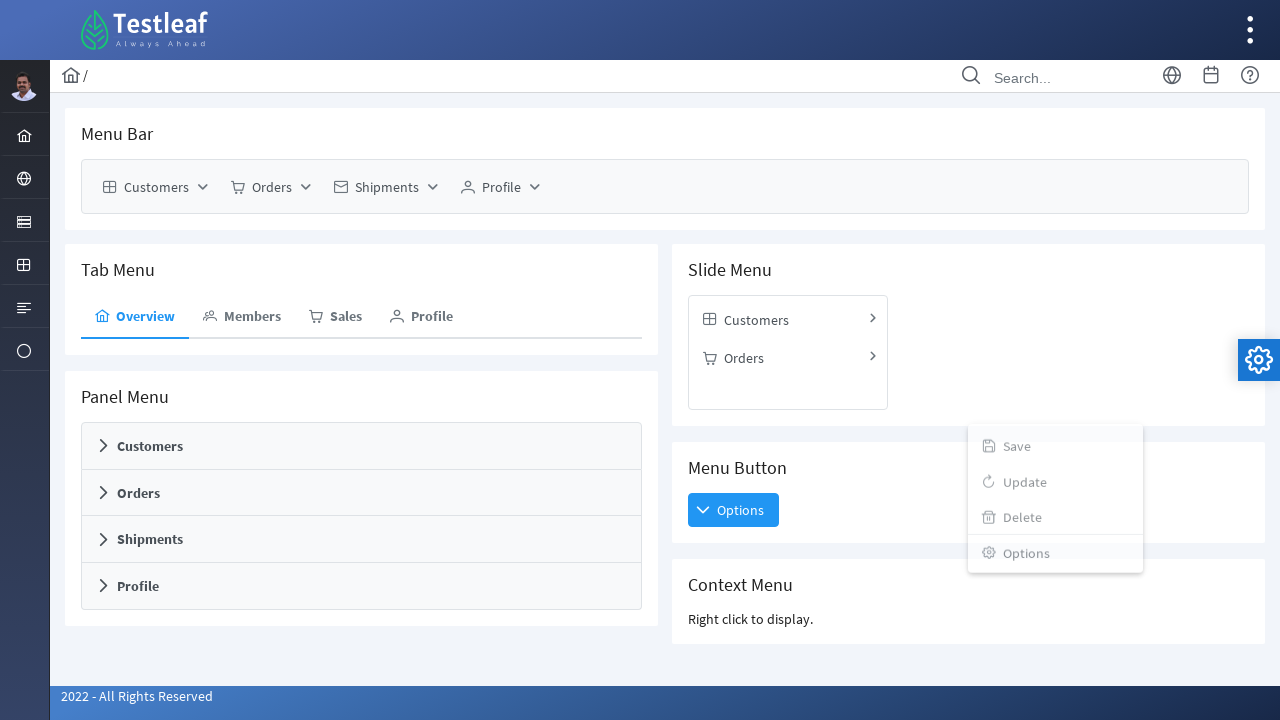

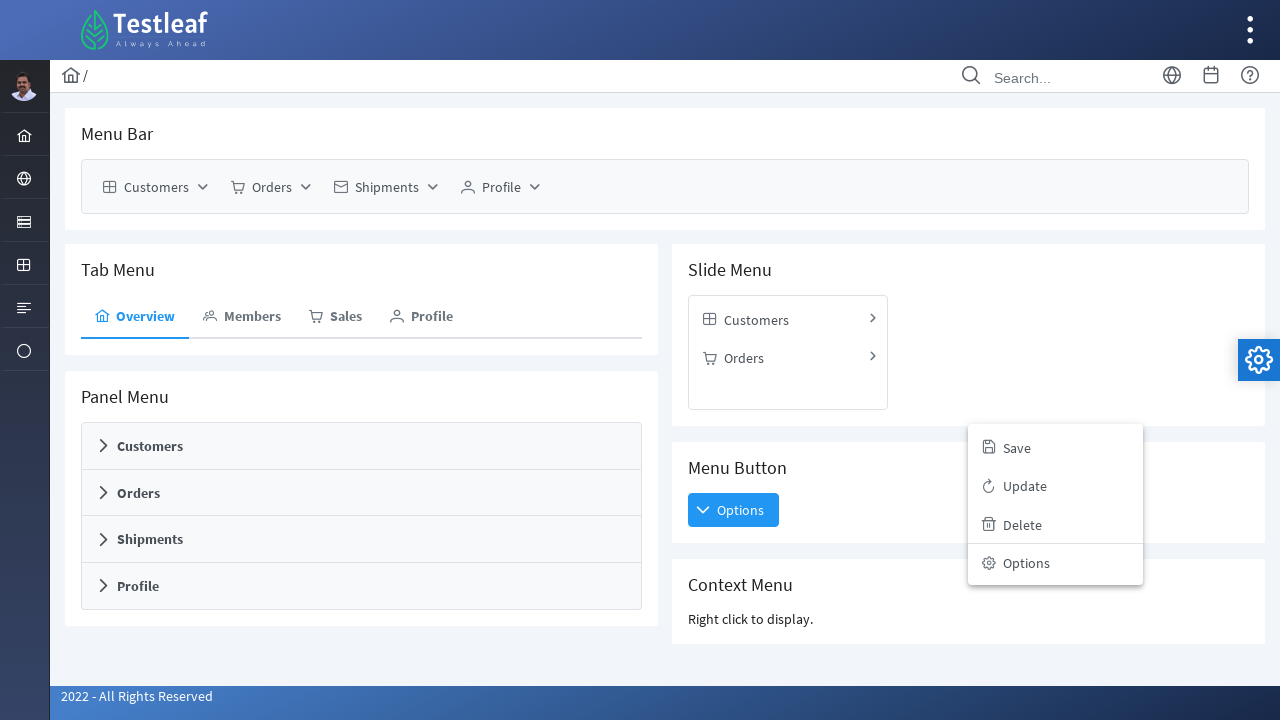